Tests text input field validation when less than required characters are entered, expecting an error message

Starting URL: https://www.qa-practice.com/elements/input/simple

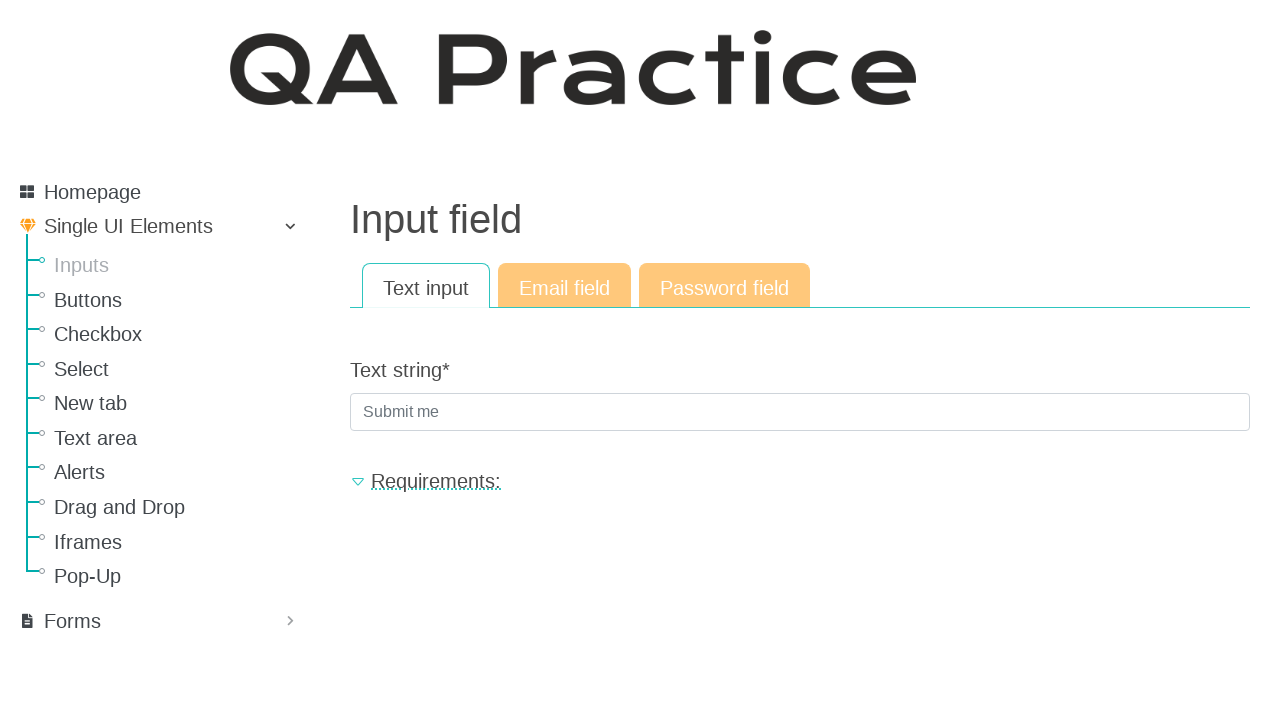

Filled text input field with single character 'a' on #id_text_string
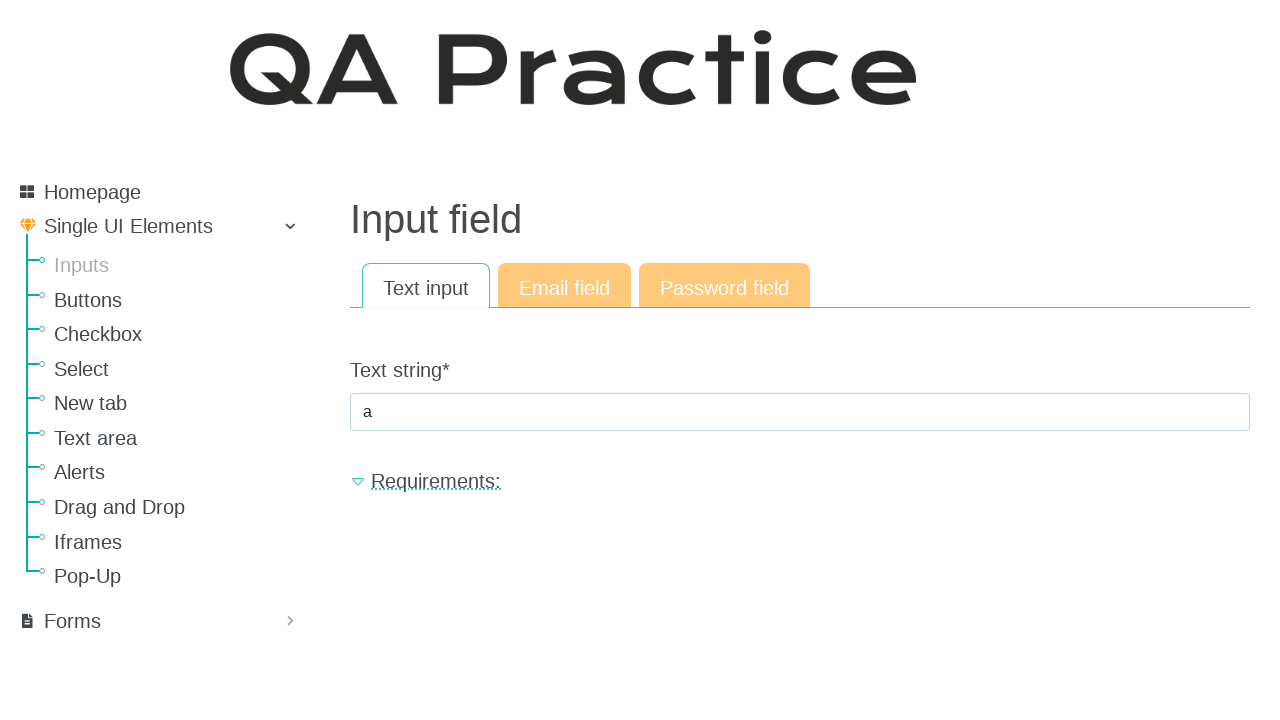

Pressed Enter to submit form
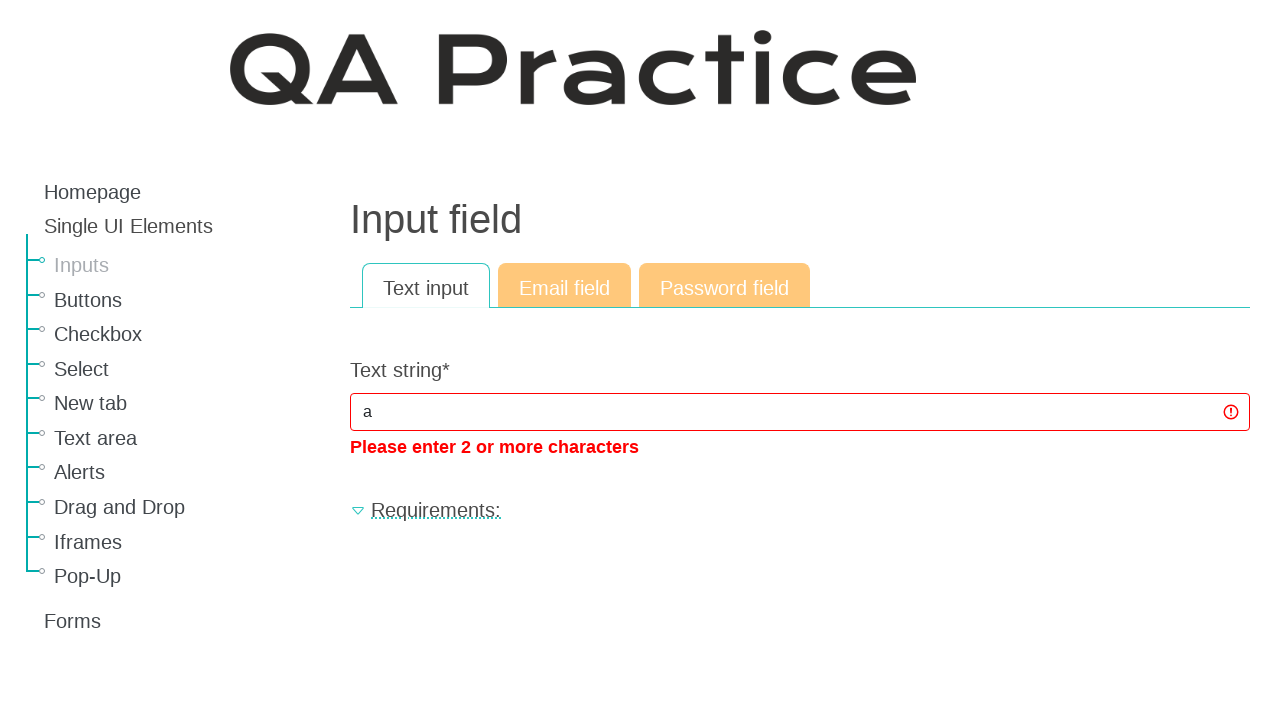

Error message element appeared
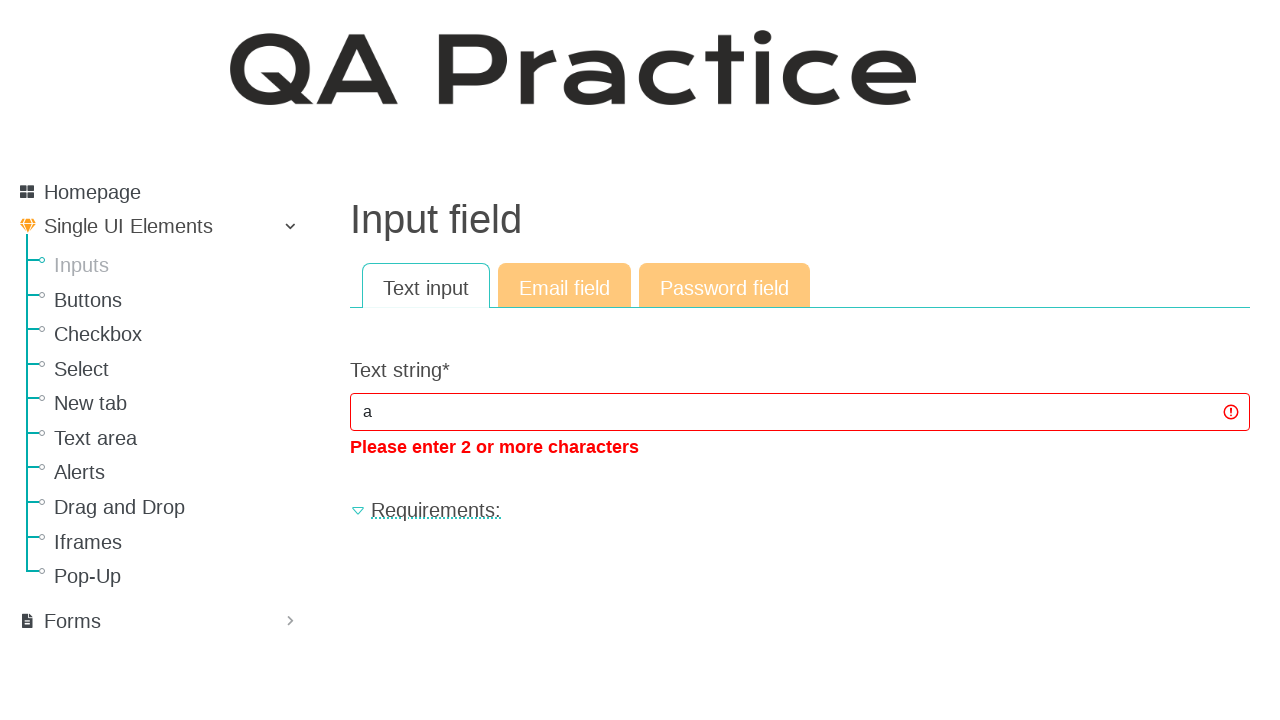

Retrieved error message text: 'Please enter 2 or more characters'
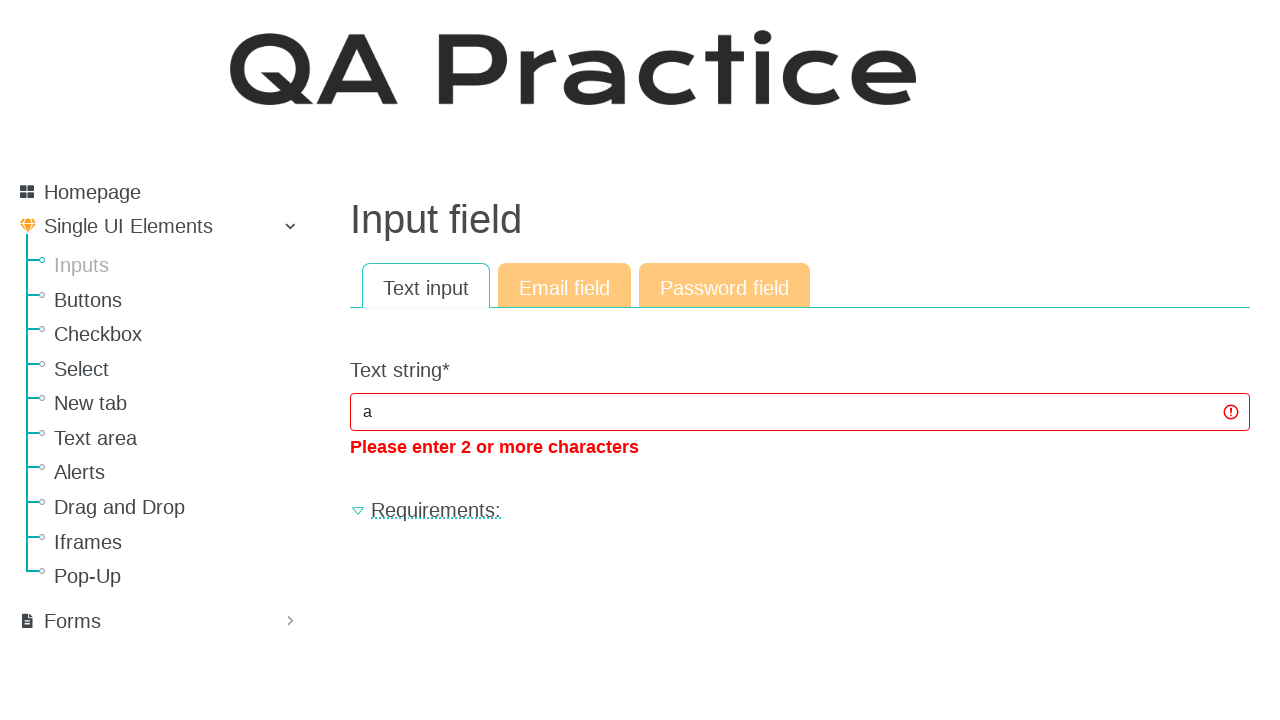

Assertion passed: error message contains expected text about minimum character requirement
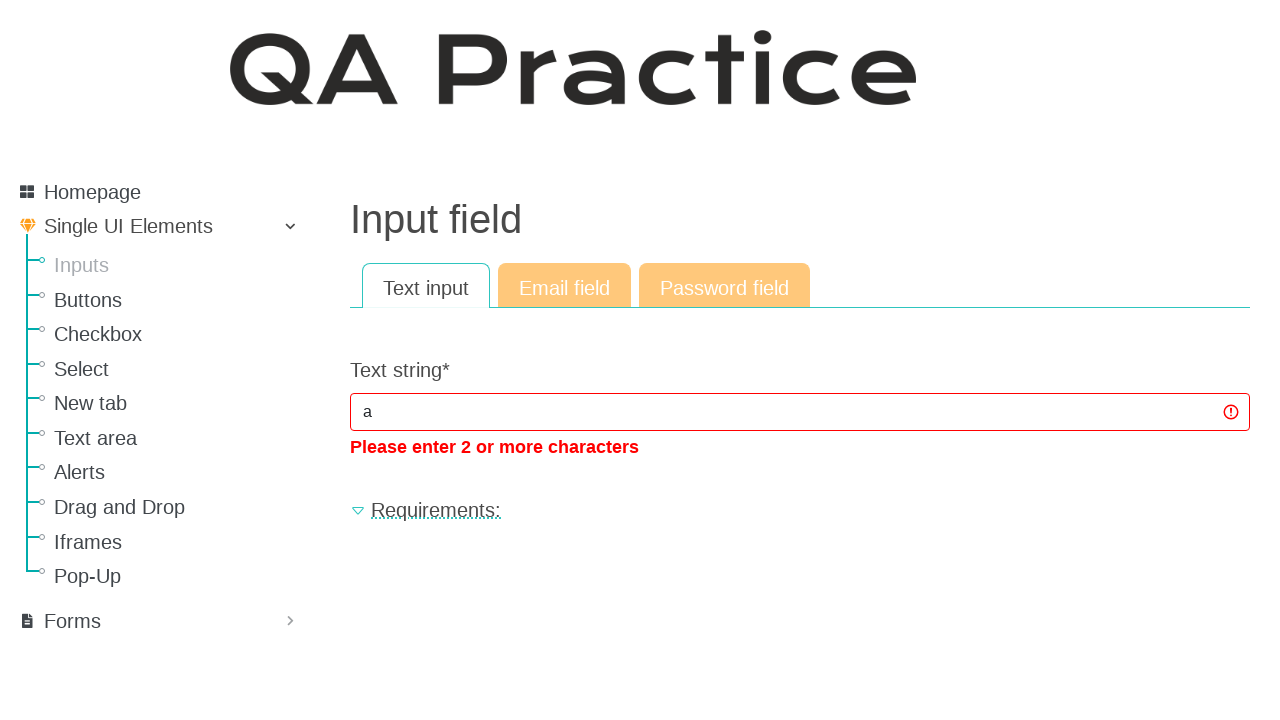

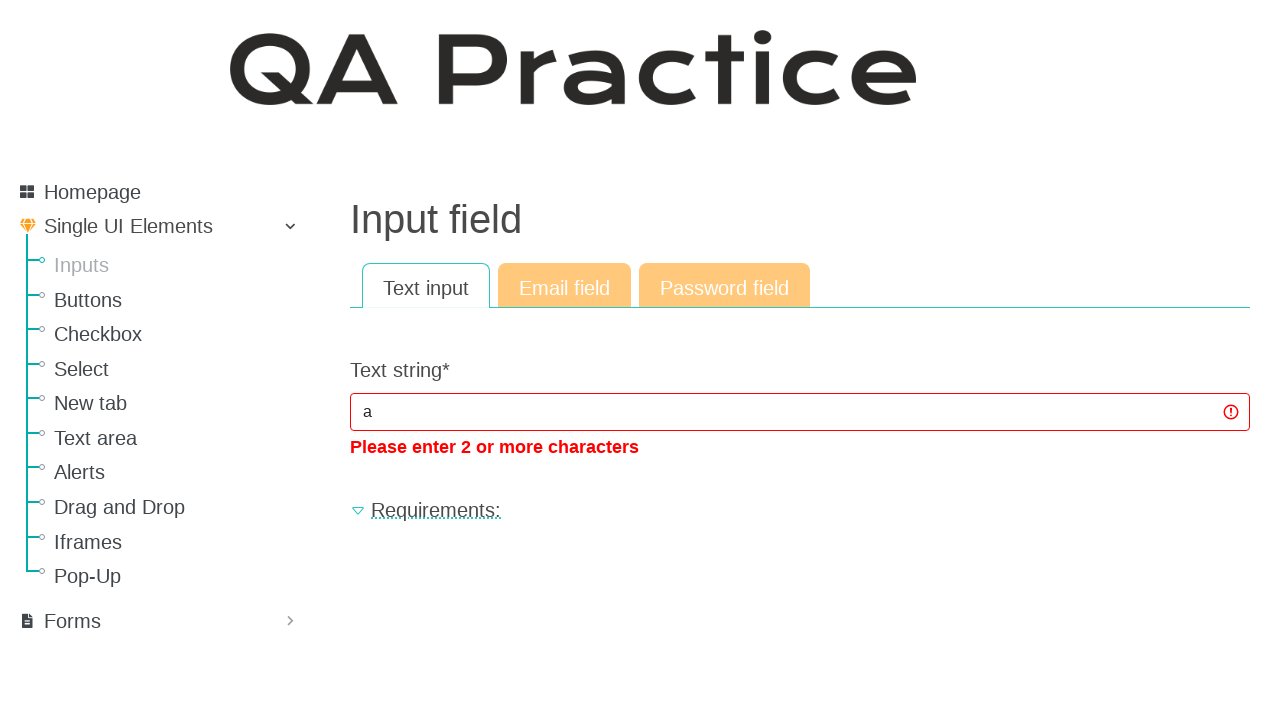